Tests scrolling to an iframe that is out of view, switching context to the iframe, clicking a checkbox inside it, and verifying the checkbox is selected

Starting URL: https://www.selenium.dev/selenium/web/scrolling_tests/page_with_frame_out_of_view.html

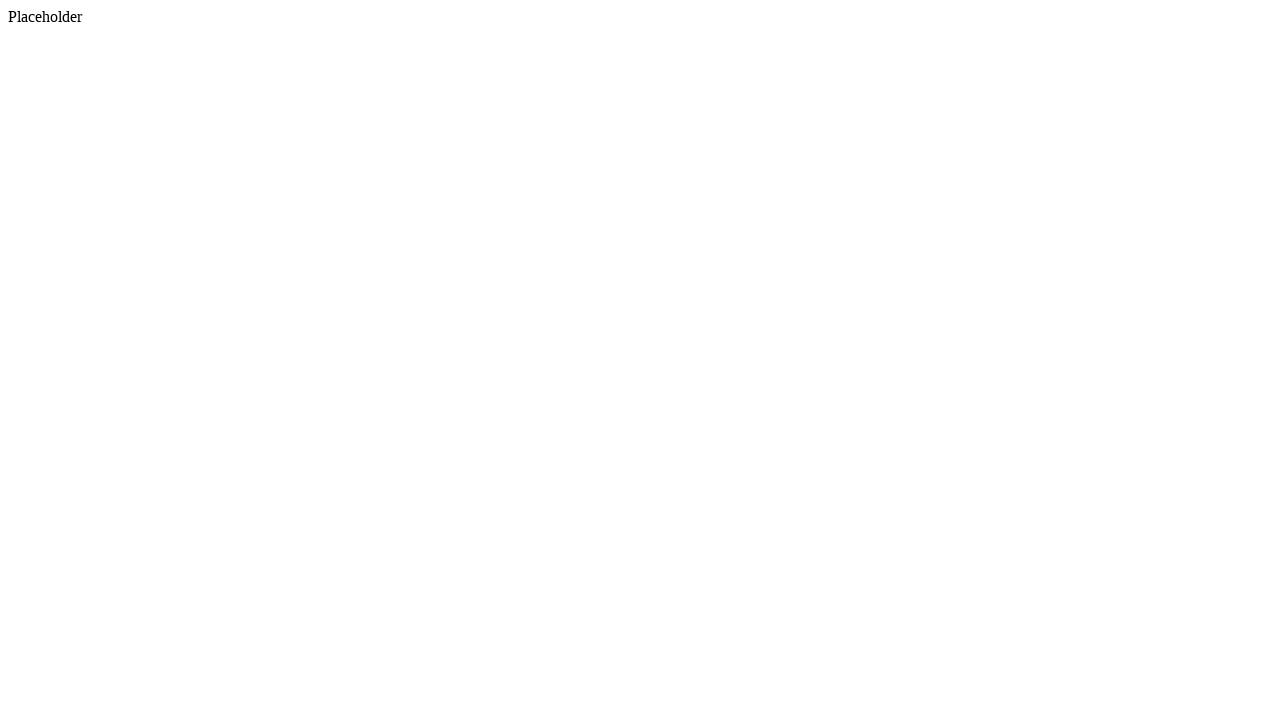

Located iframe with name 'frame'
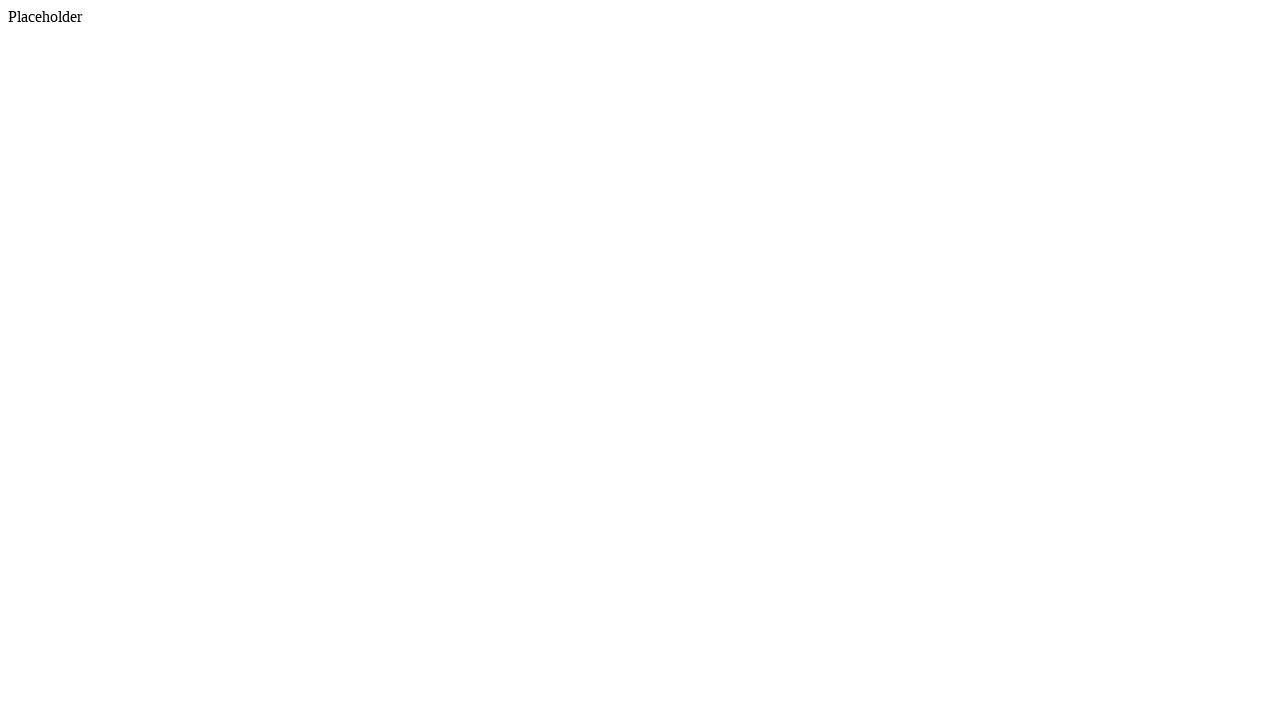

Scrolled iframe into view
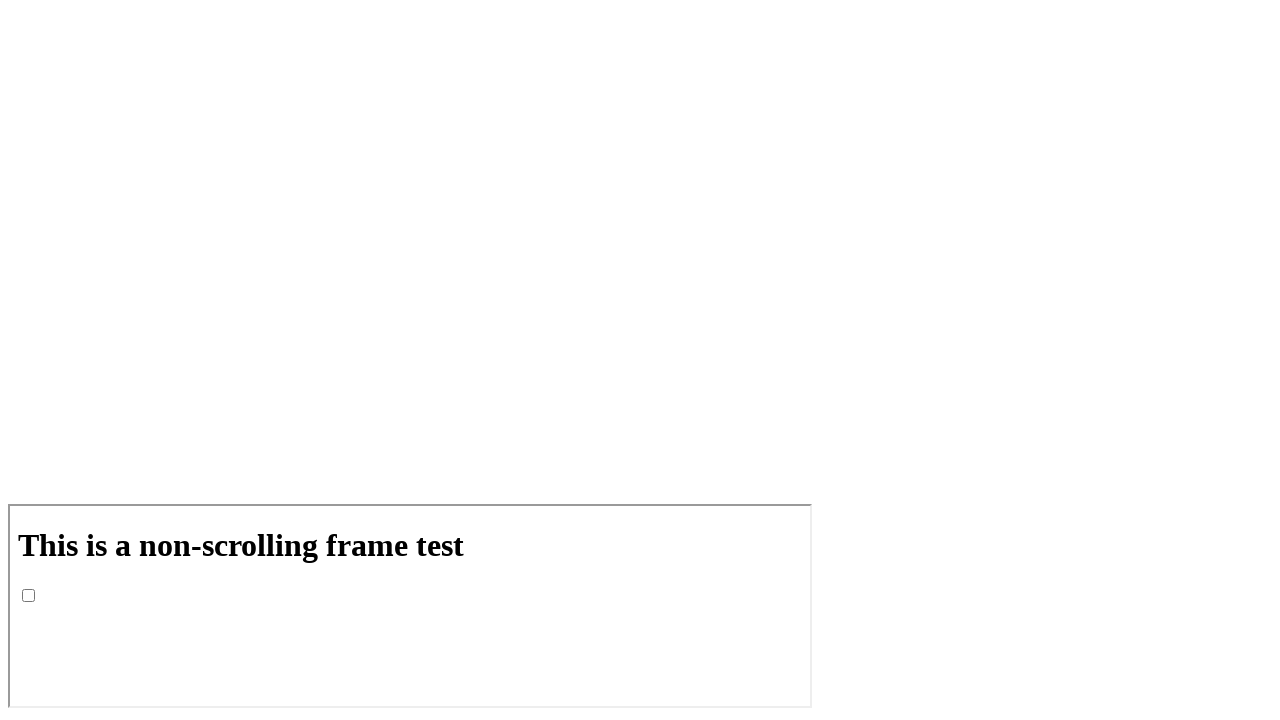

Waited 1 second for scroll animation to complete
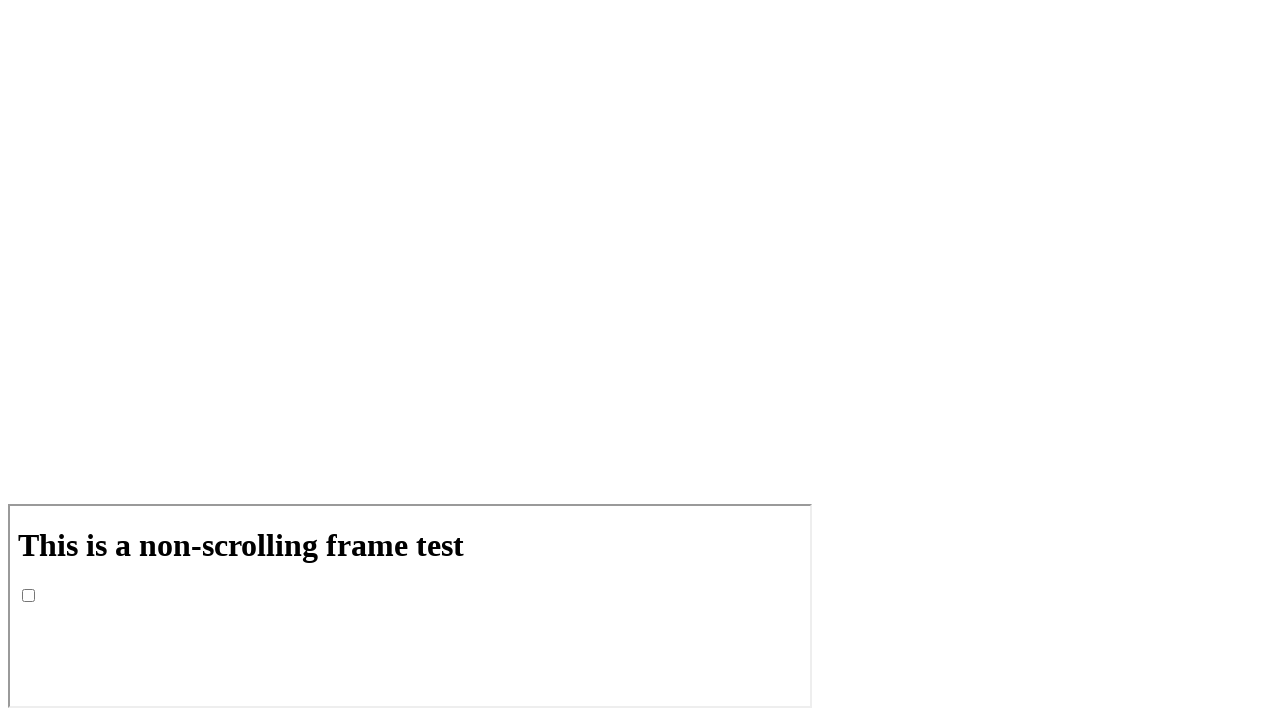

Switched context to iframe content
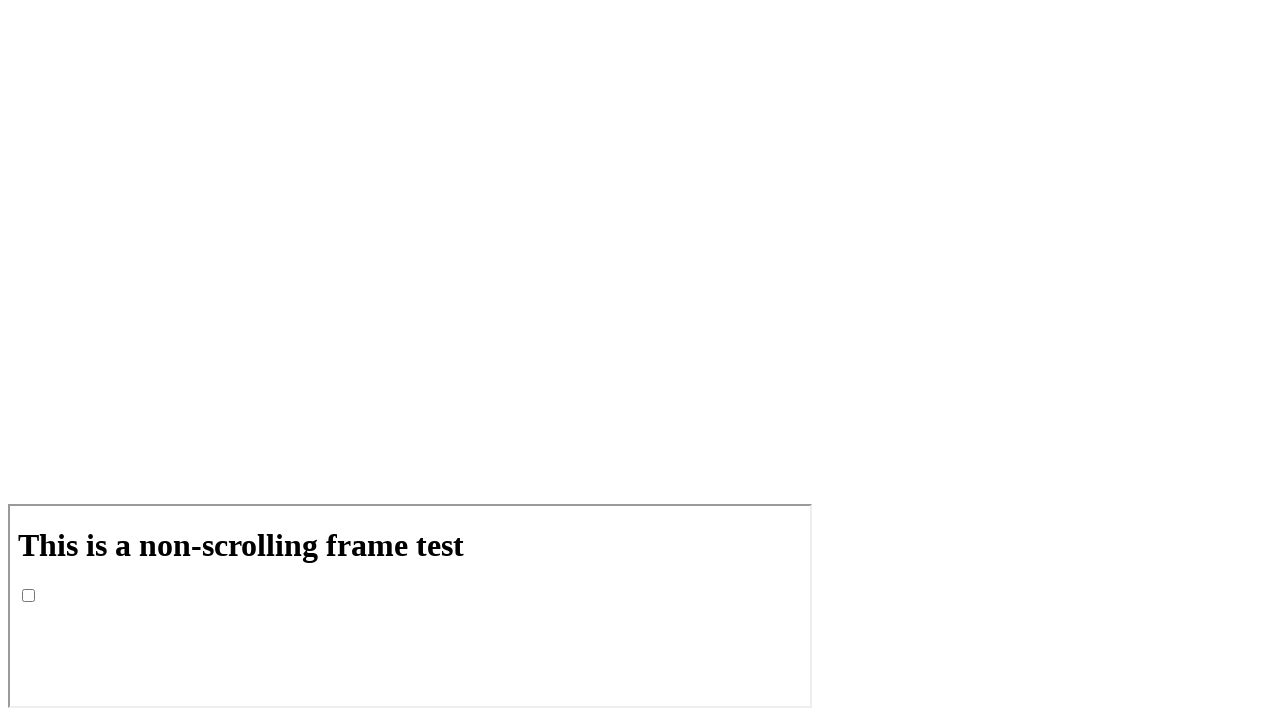

Located checkbox input element inside iframe
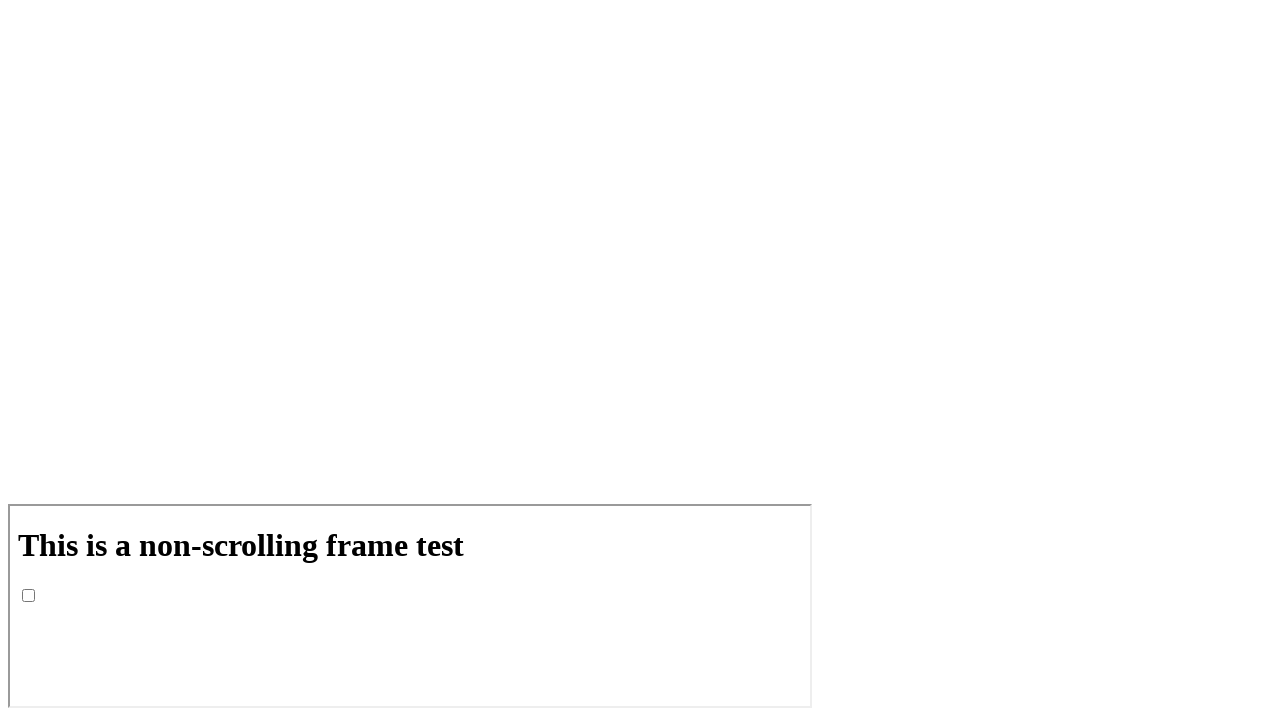

Clicked checkbox inside iframe at (28, 595) on iframe[name='frame'] >> internal:control=enter-frame >> input[name='checkbox']
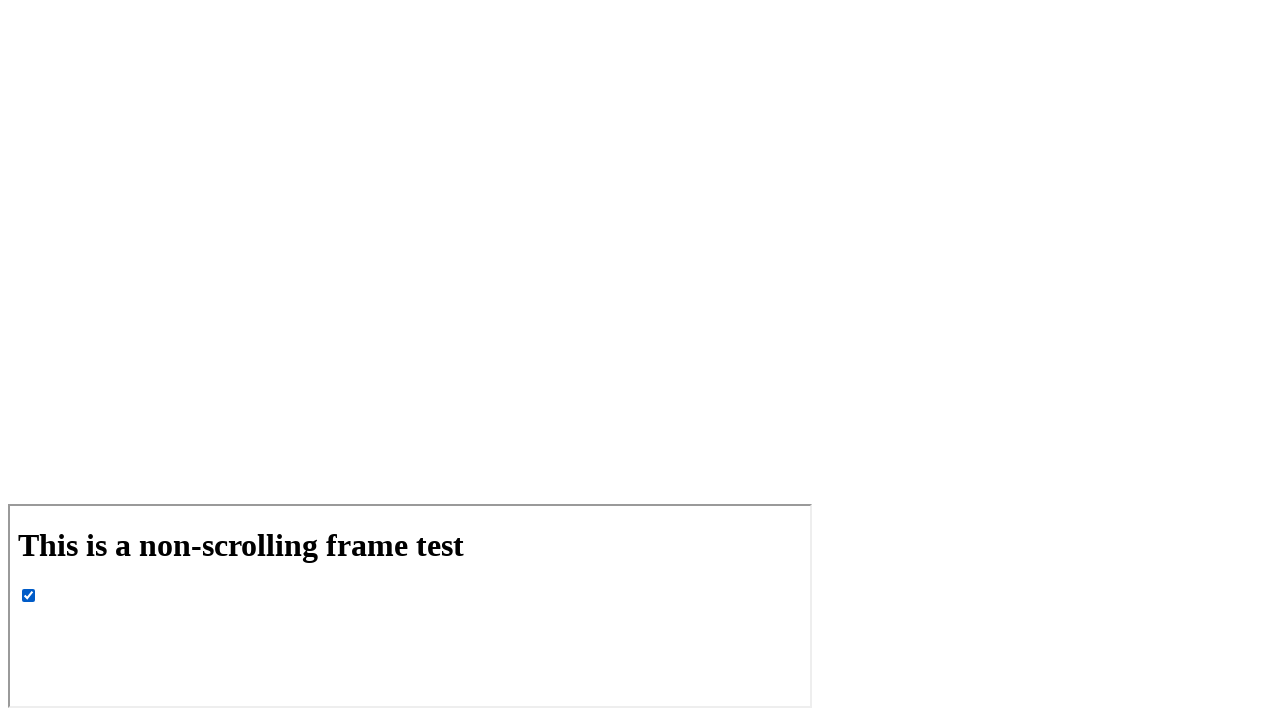

Verified checkbox is selected
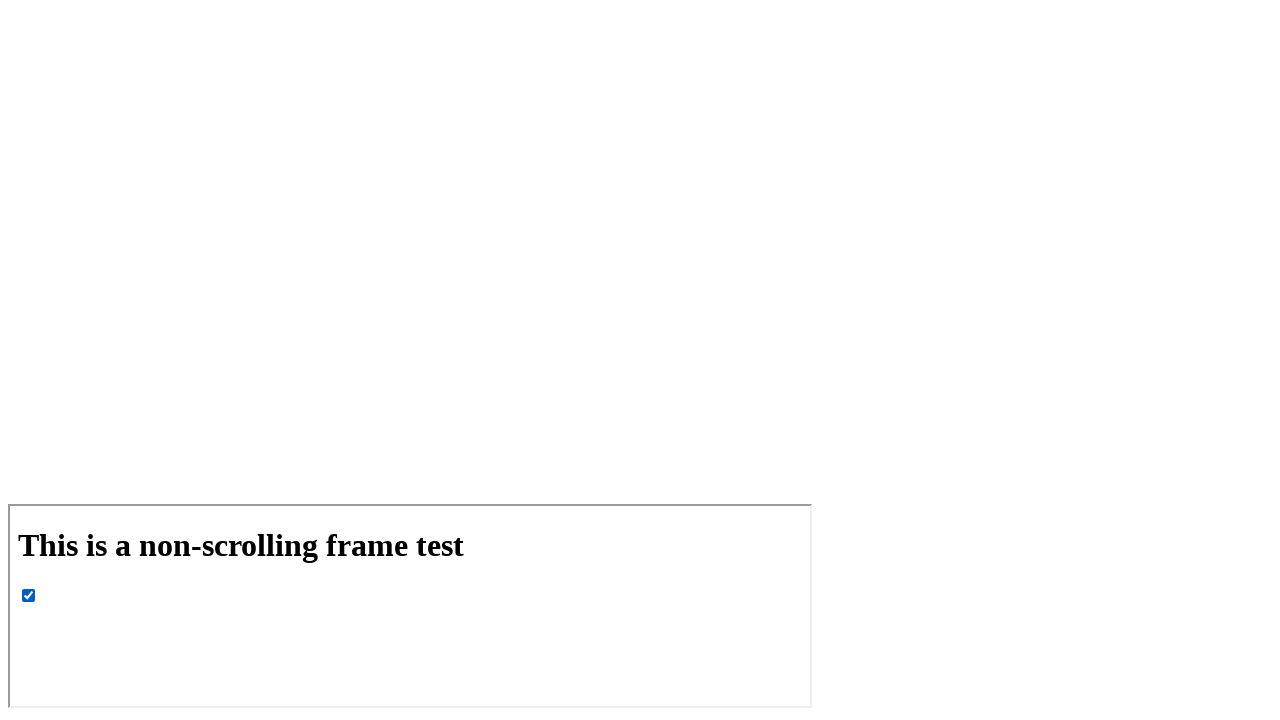

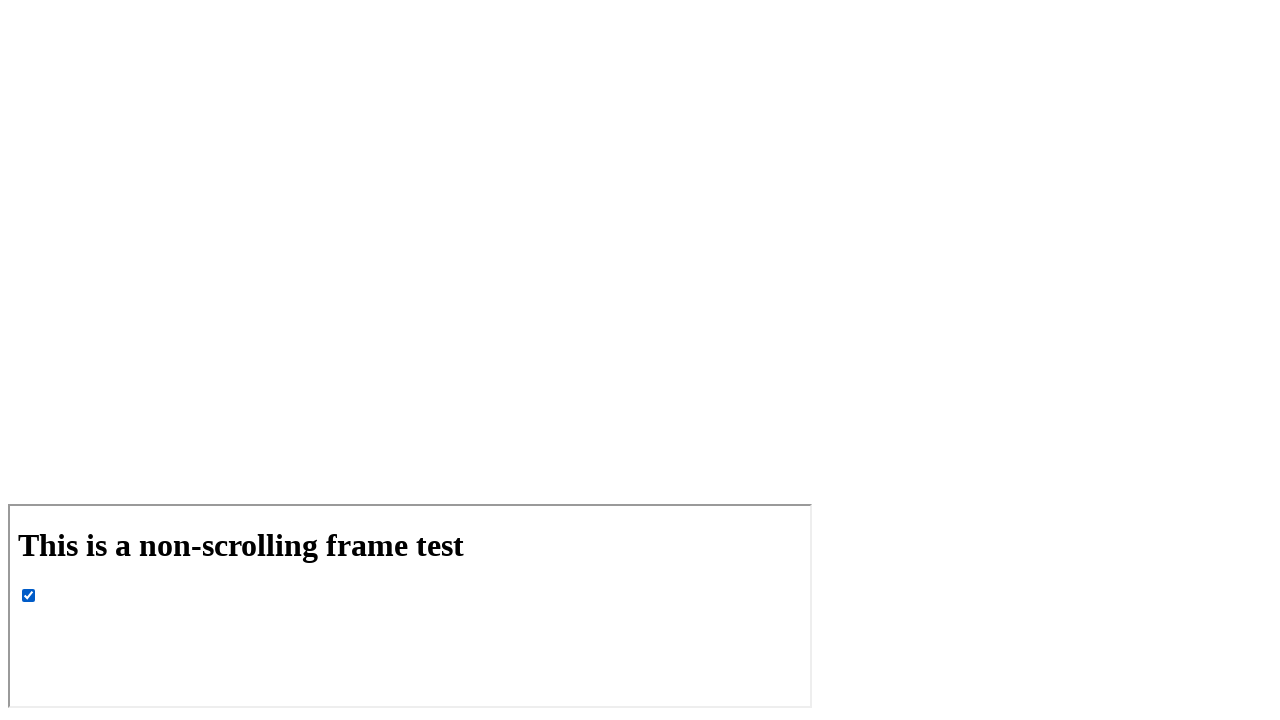